Tests that the page title is not the lowercase "youtube" (case-sensitive check)

Starting URL: https://www.youtube.com

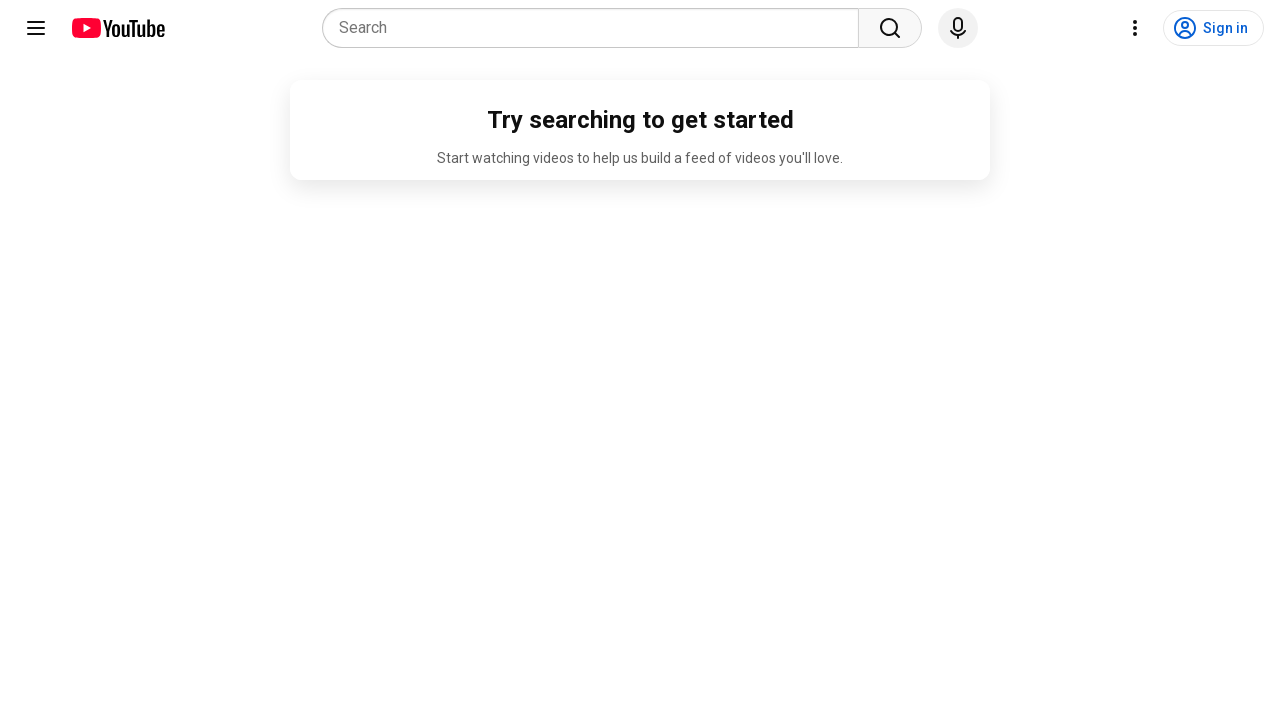

Navigated to https://www.youtube.com
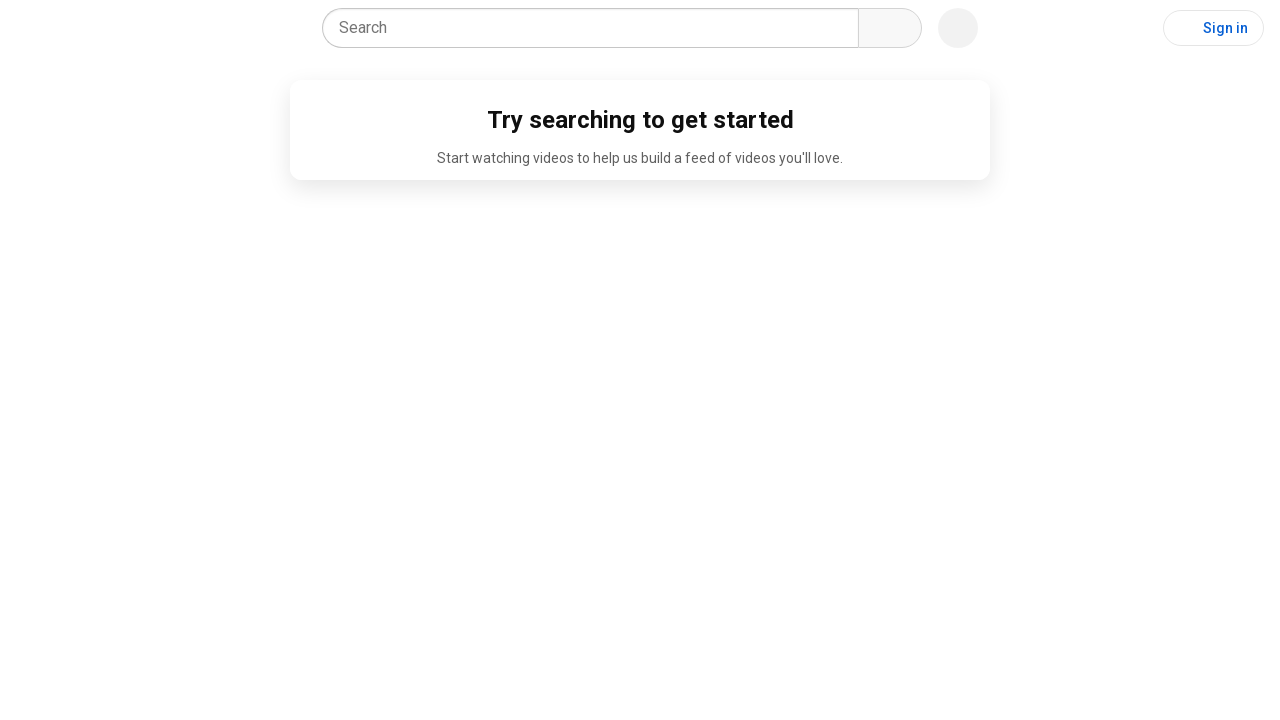

Verified page title is not lowercase 'youtube' (case-sensitive check passed)
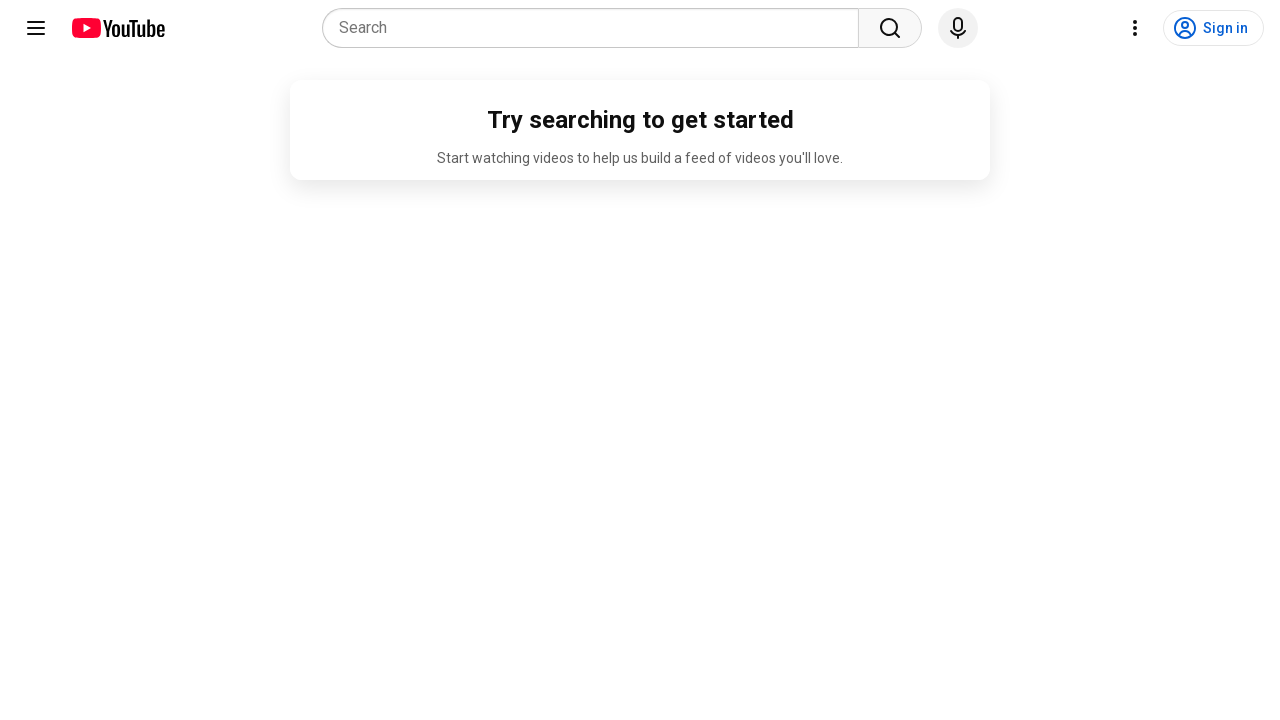

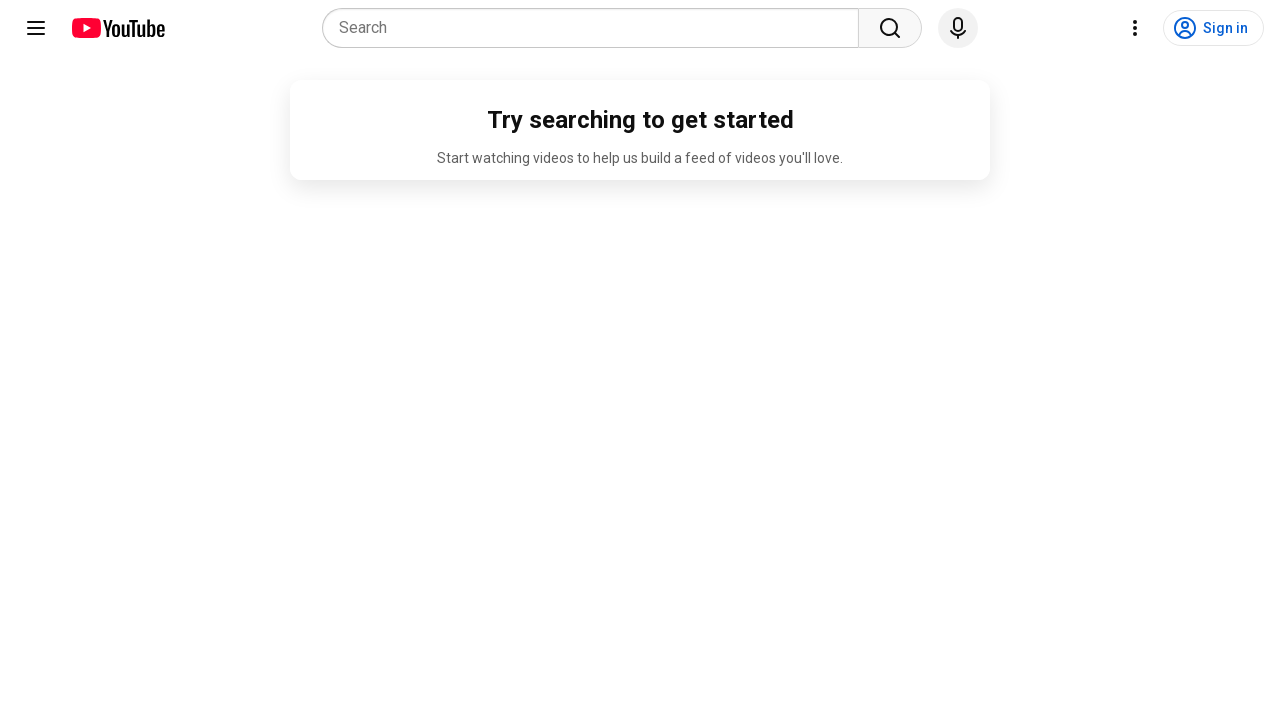